Navigates to Form Authentication page and verifies the h2 heading text

Starting URL: https://the-internet.herokuapp.com/

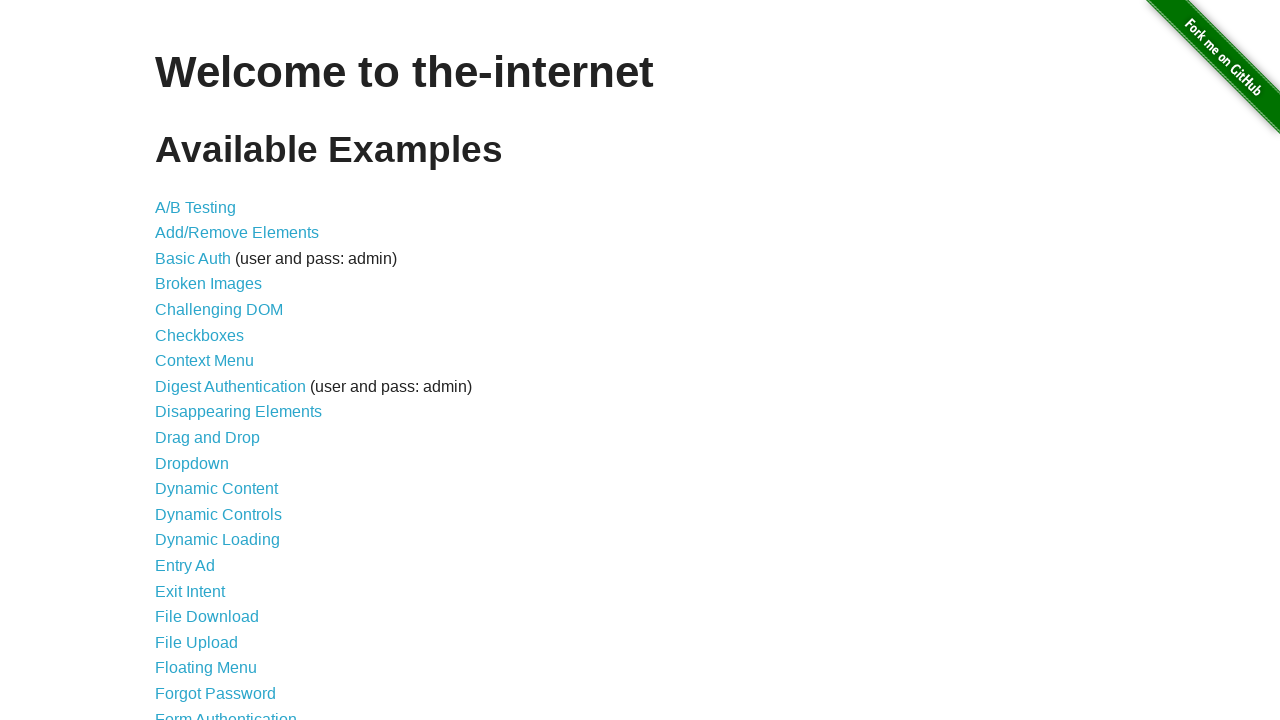

Clicked on Form Authentication link at (226, 712) on text=Form Authentication
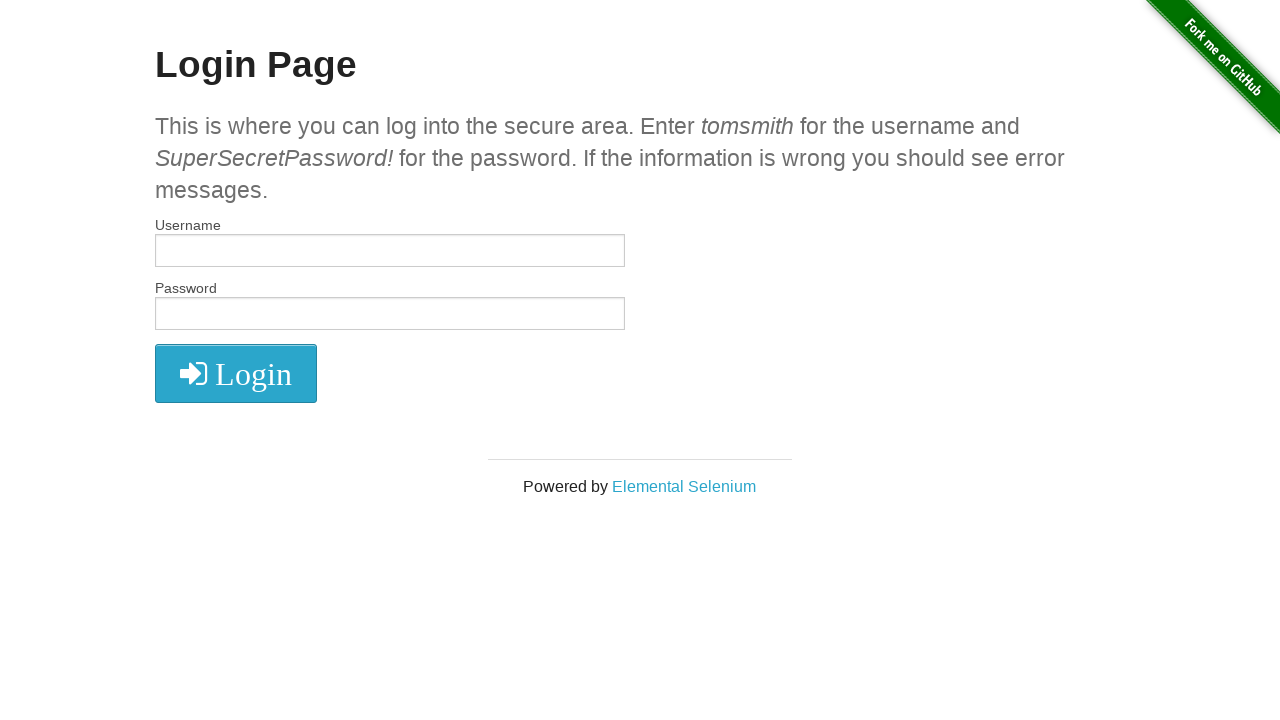

H2 heading element became visible
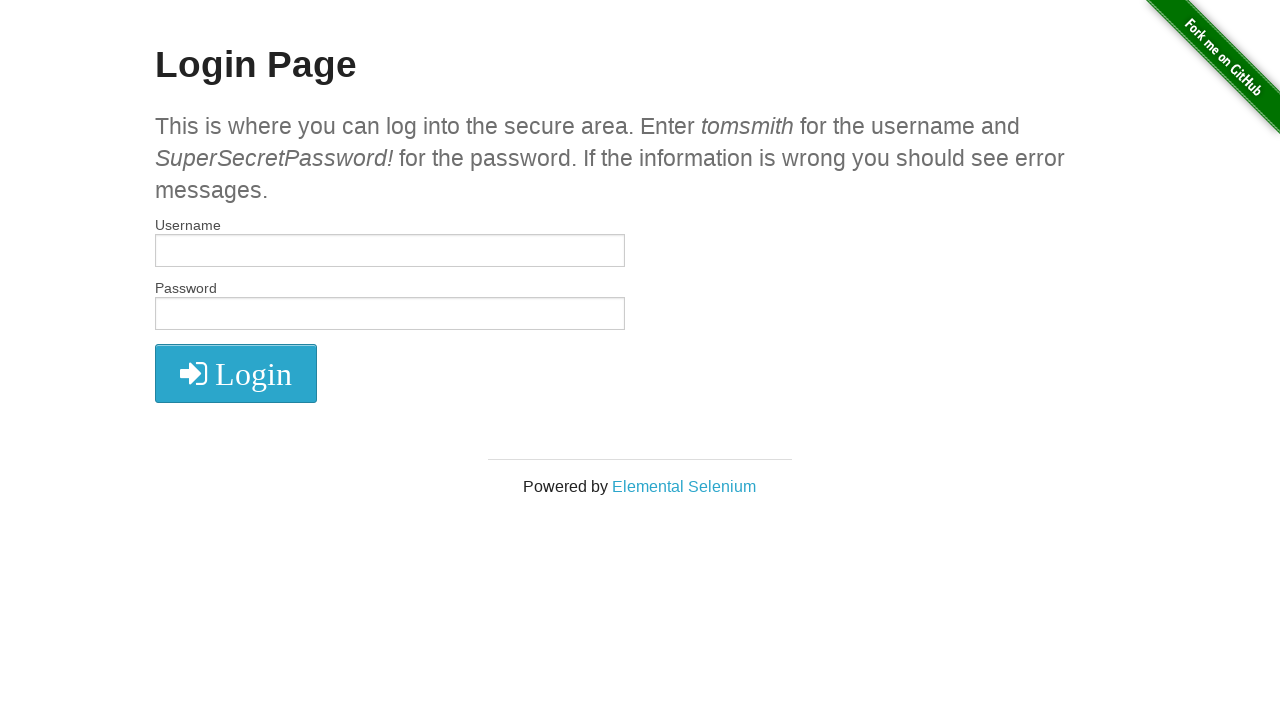

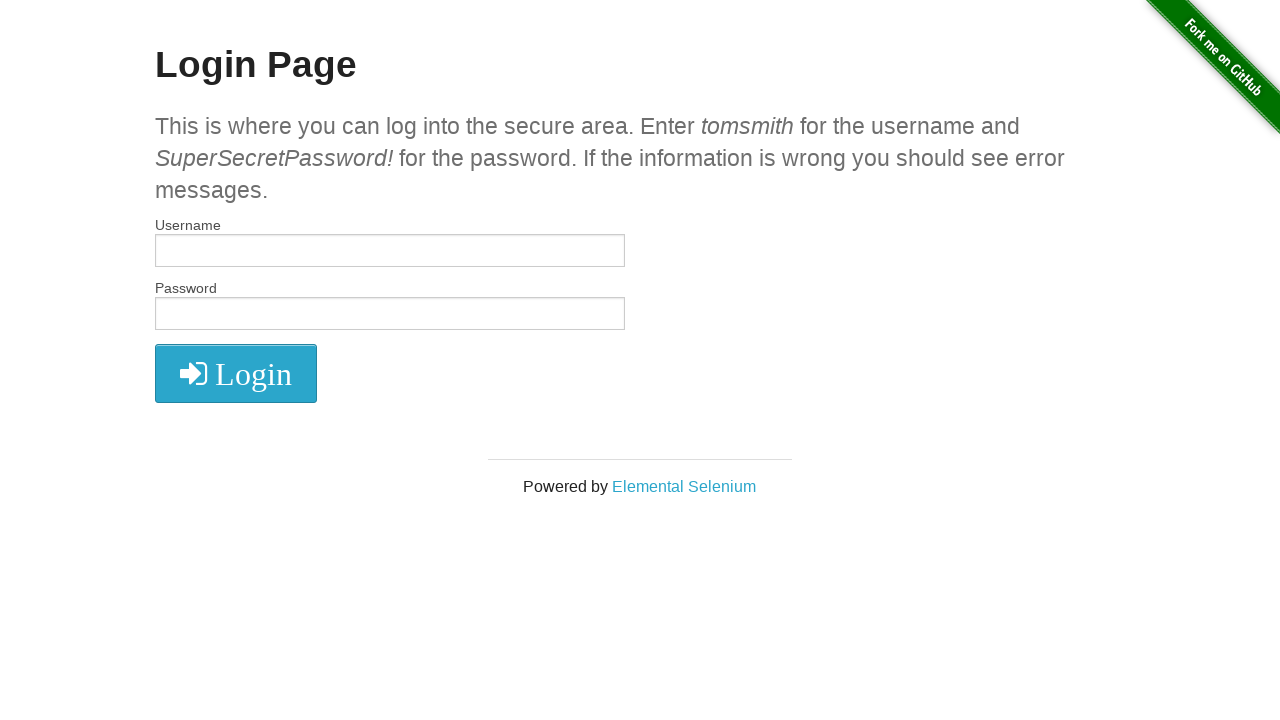